Tests that error icons appear after clicking login with empty fields and can be dismissed by clicking the close button

Starting URL: https://www.saucedemo.com/

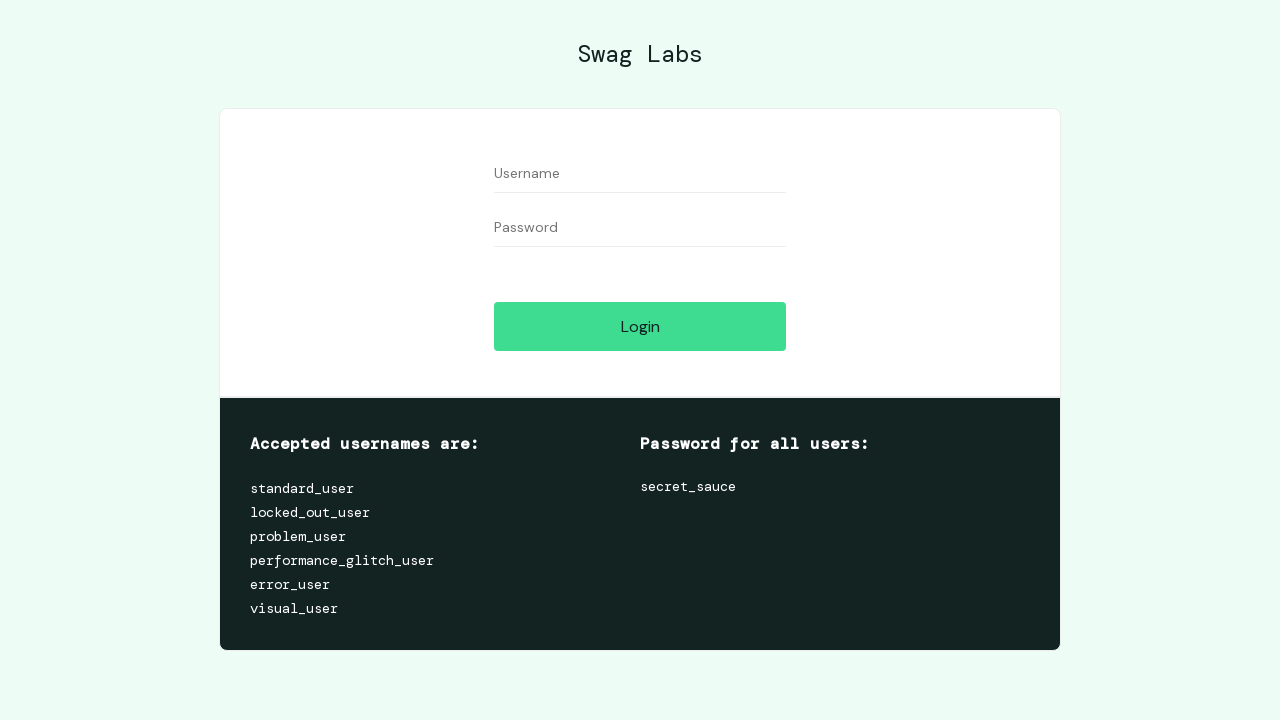

Clicked login button with empty fields to trigger error at (640, 326) on #login-button
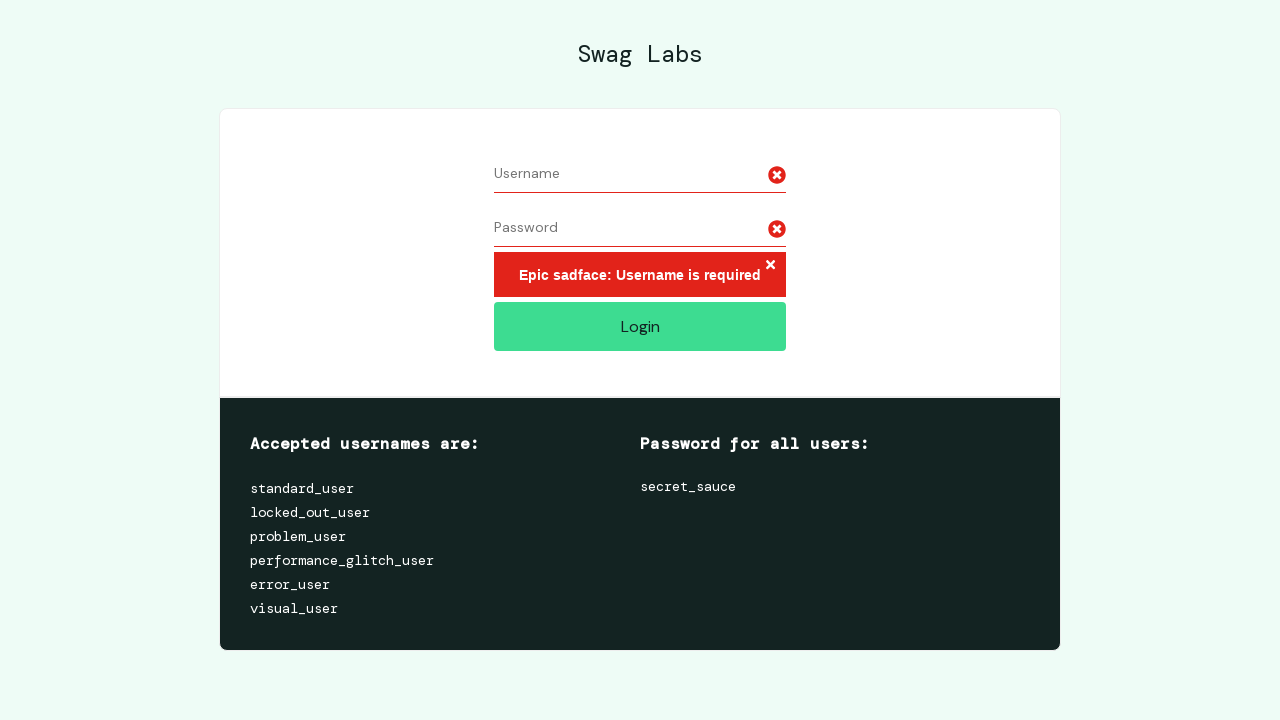

Error icon appeared on the login form
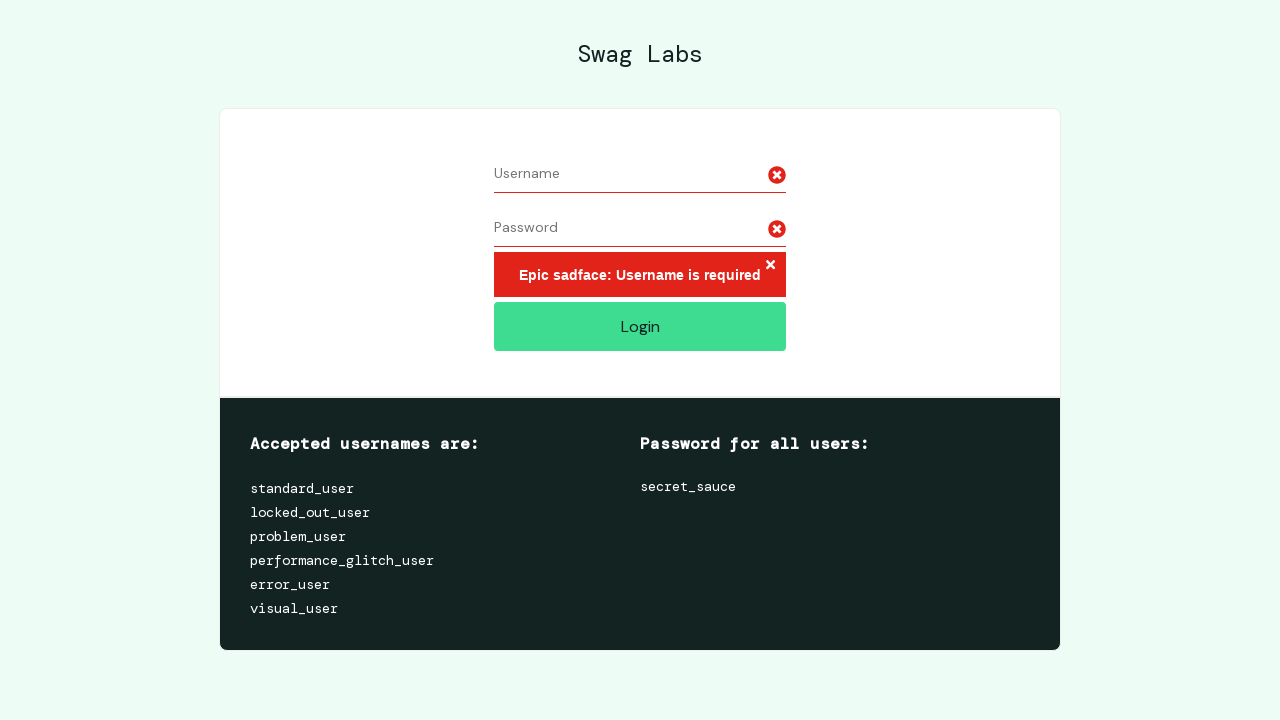

Clicked close button to dismiss error message at (770, 266) on .error-message-container.error button
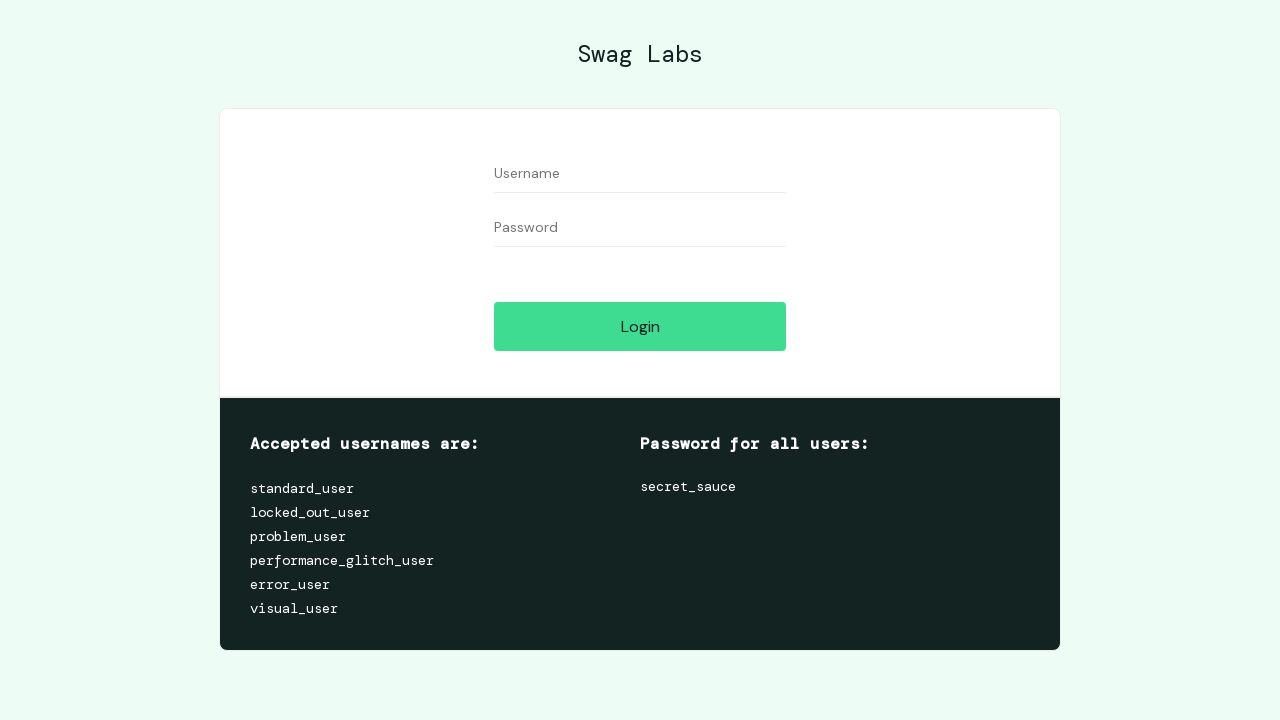

Waited for error icons to be dismissed
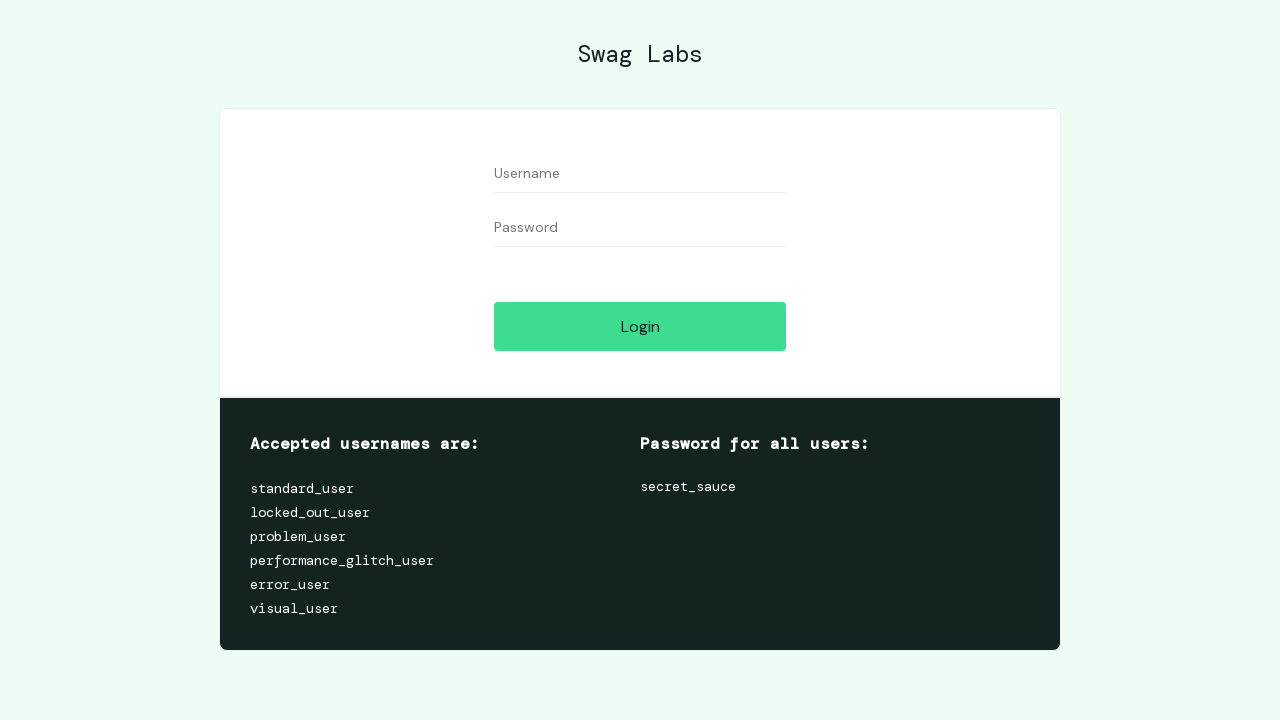

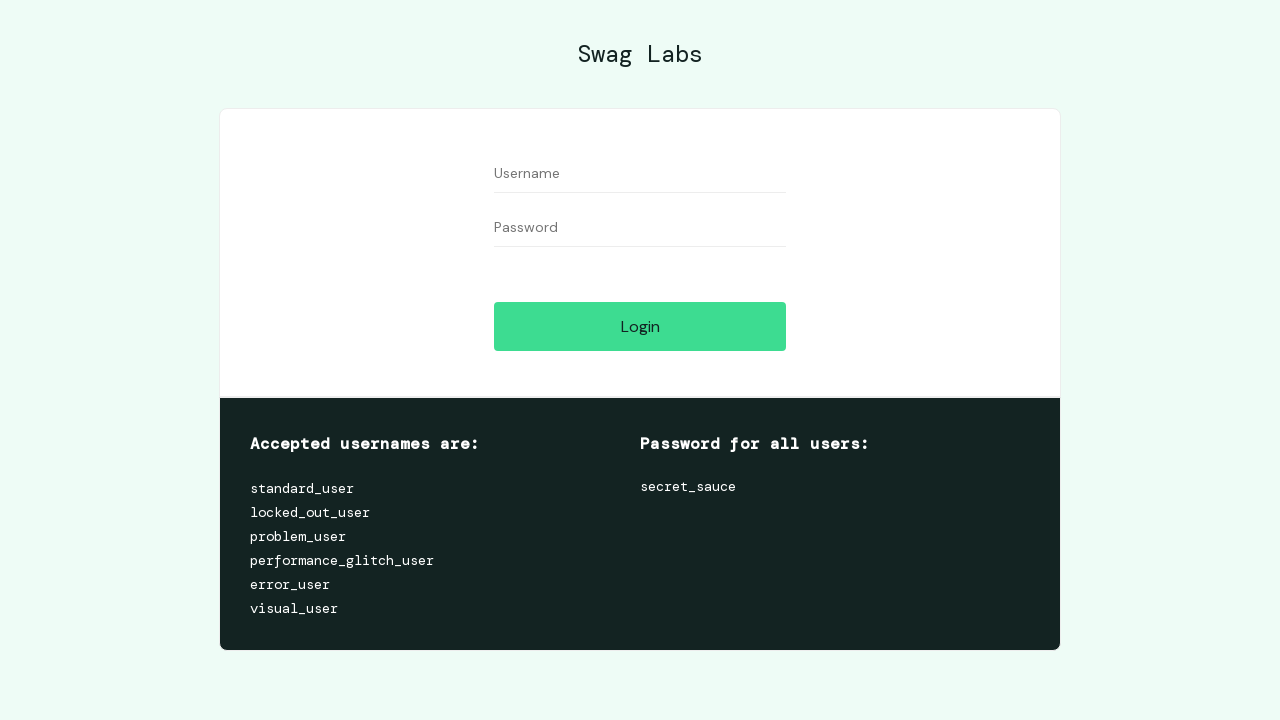